Tests a math challenge form by reading a value from the page, calculating the result using a logarithmic formula, filling in the answer, checking a robot checkbox, selecting a radio button, and submitting the form.

Starting URL: https://suninjuly.github.io/math.html

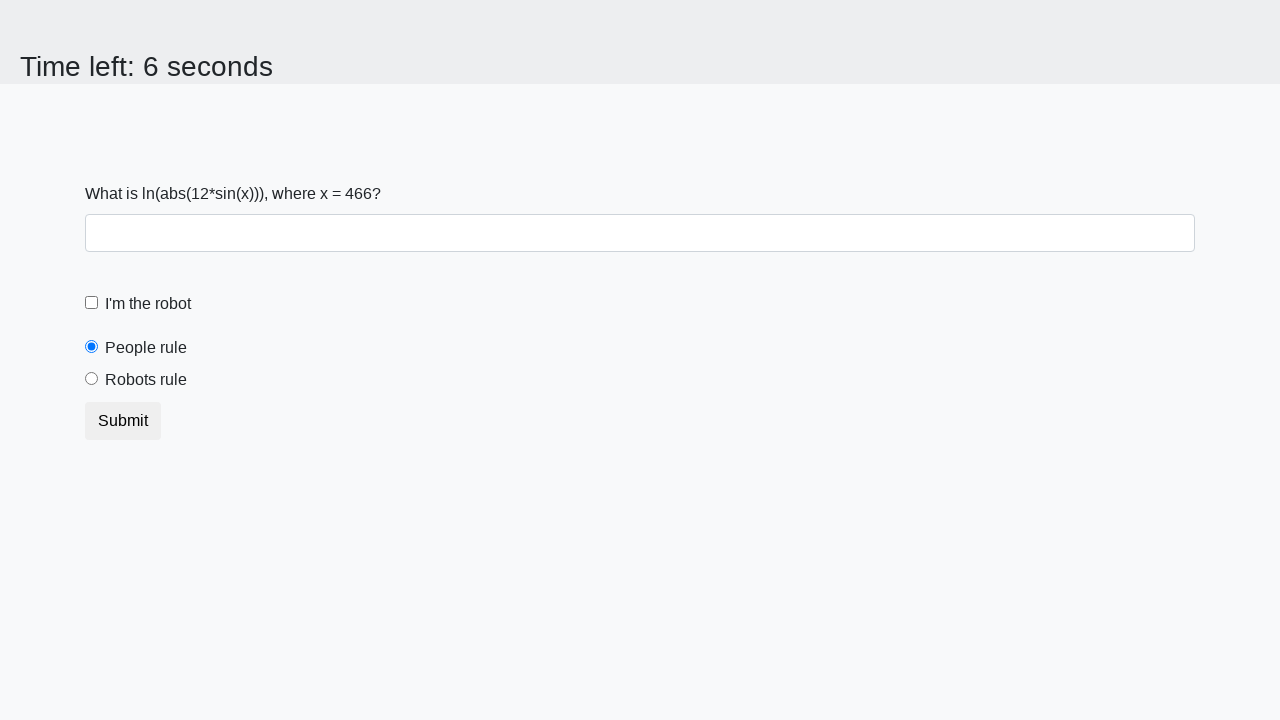

Located the x value element on the page
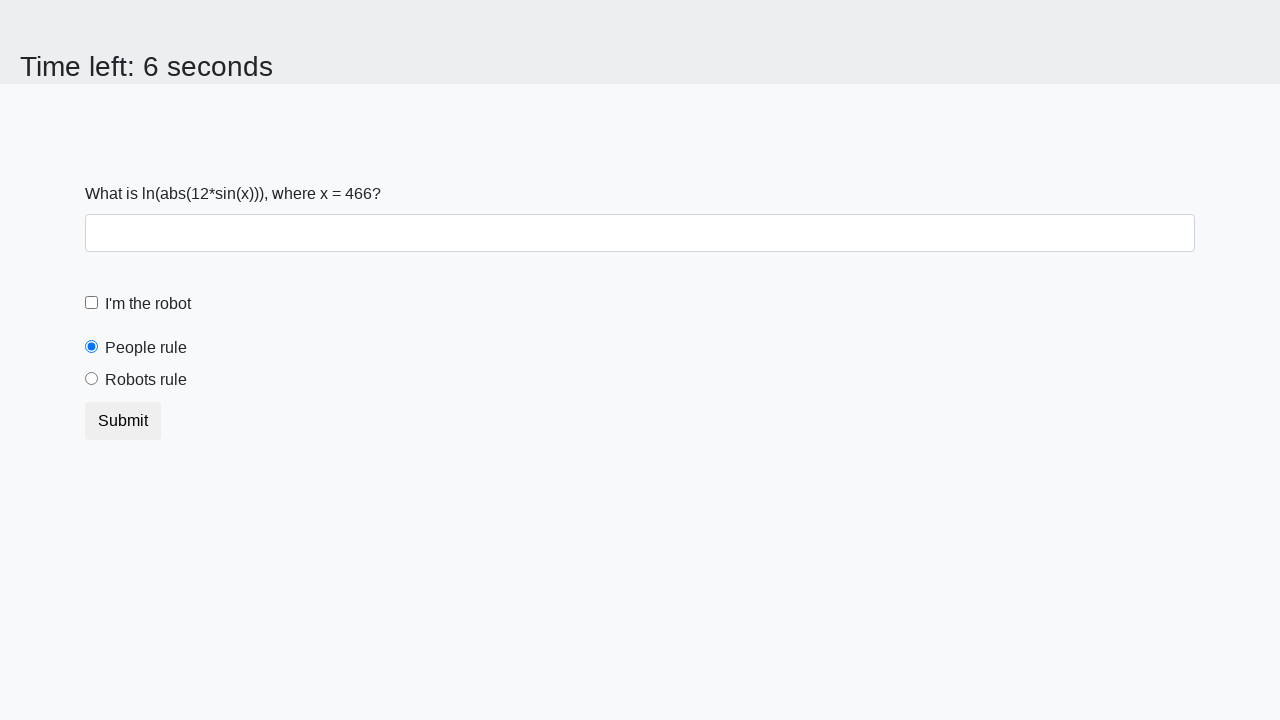

Read x value from page: 466
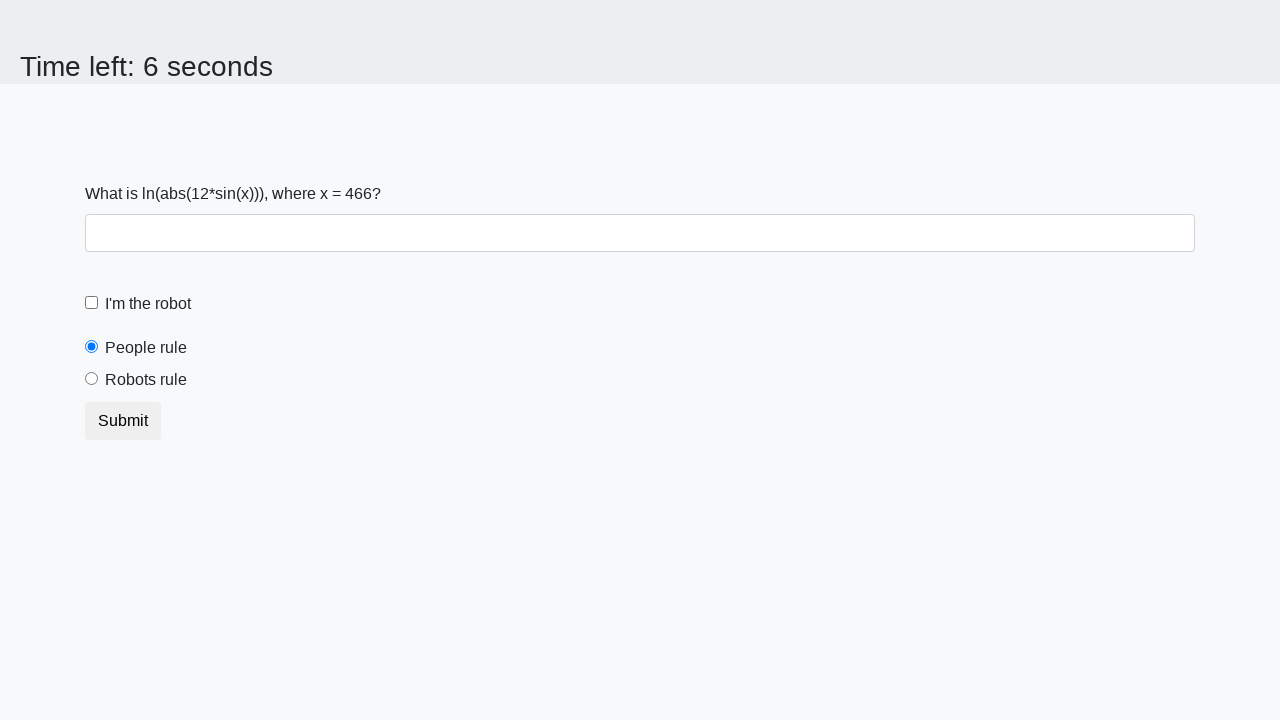

Calculated logarithmic formula result: ln(|12*sin(x)|)
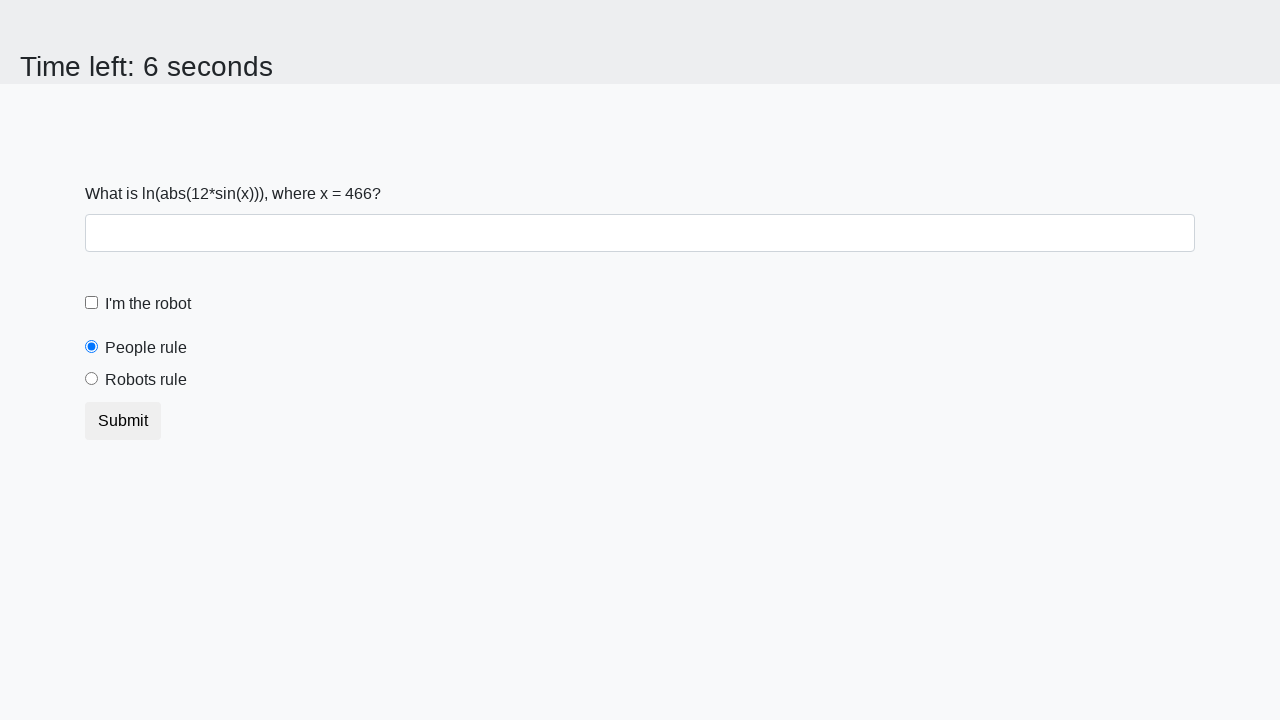

Filled answer field with calculated result on #answer
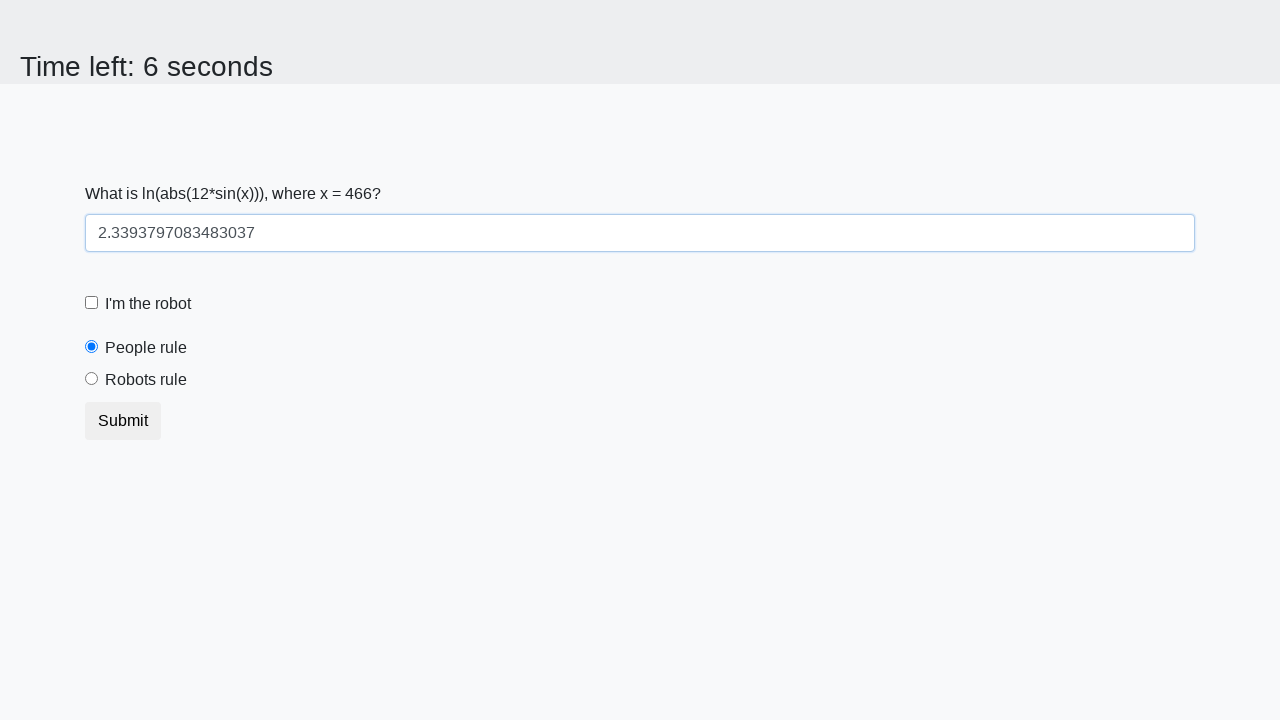

Checked the robot checkbox at (92, 303) on #robotCheckbox
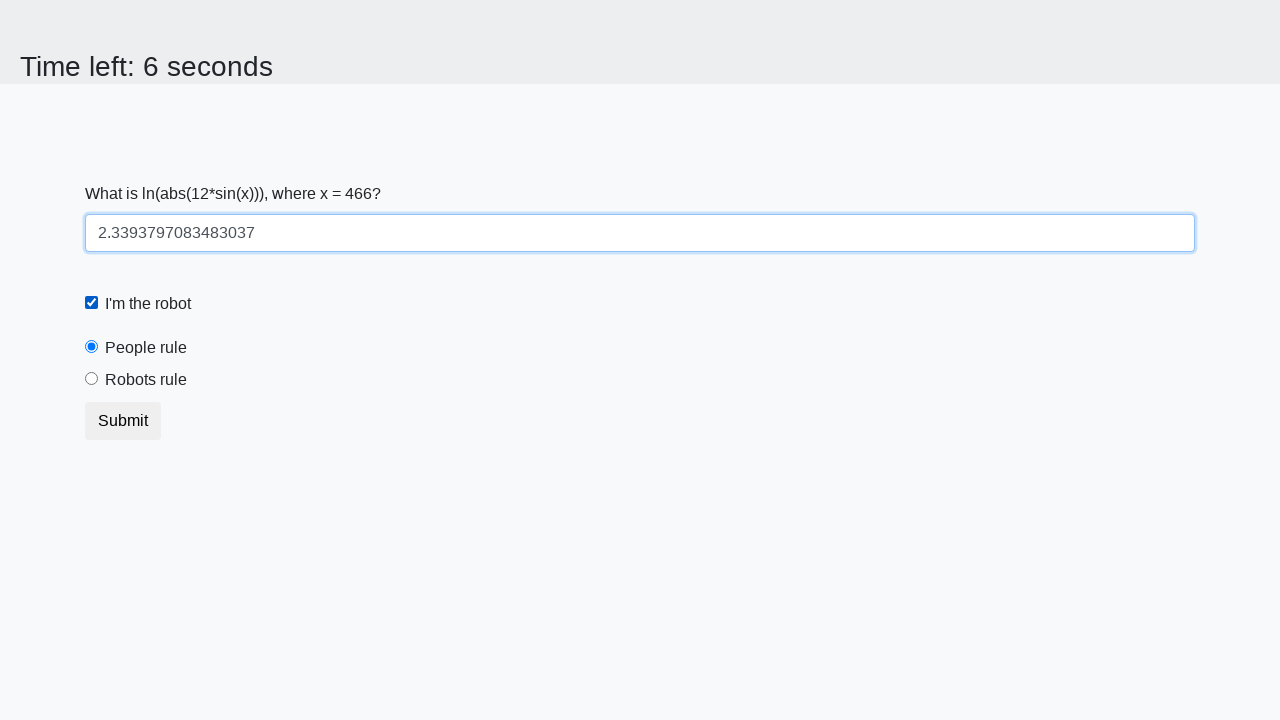

Selected the robots rule radio button at (92, 379) on #robotsRule
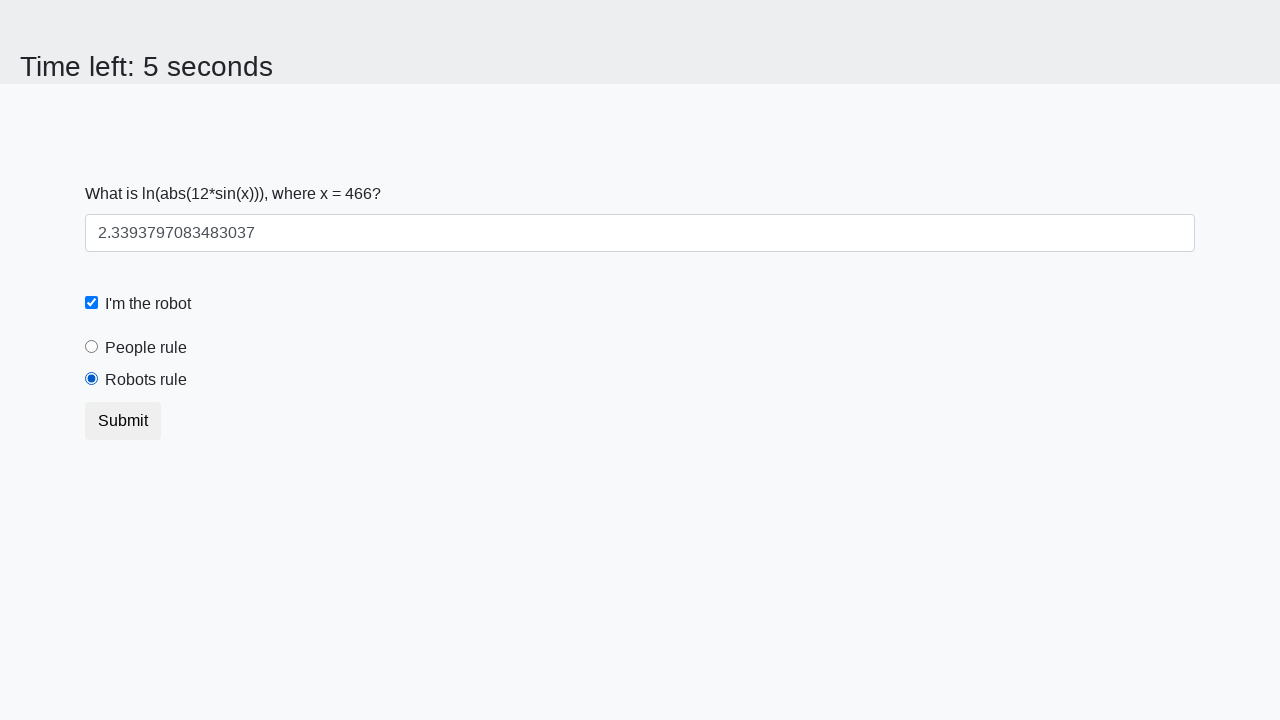

Clicked the submit button at (123, 421) on button[type='submit']
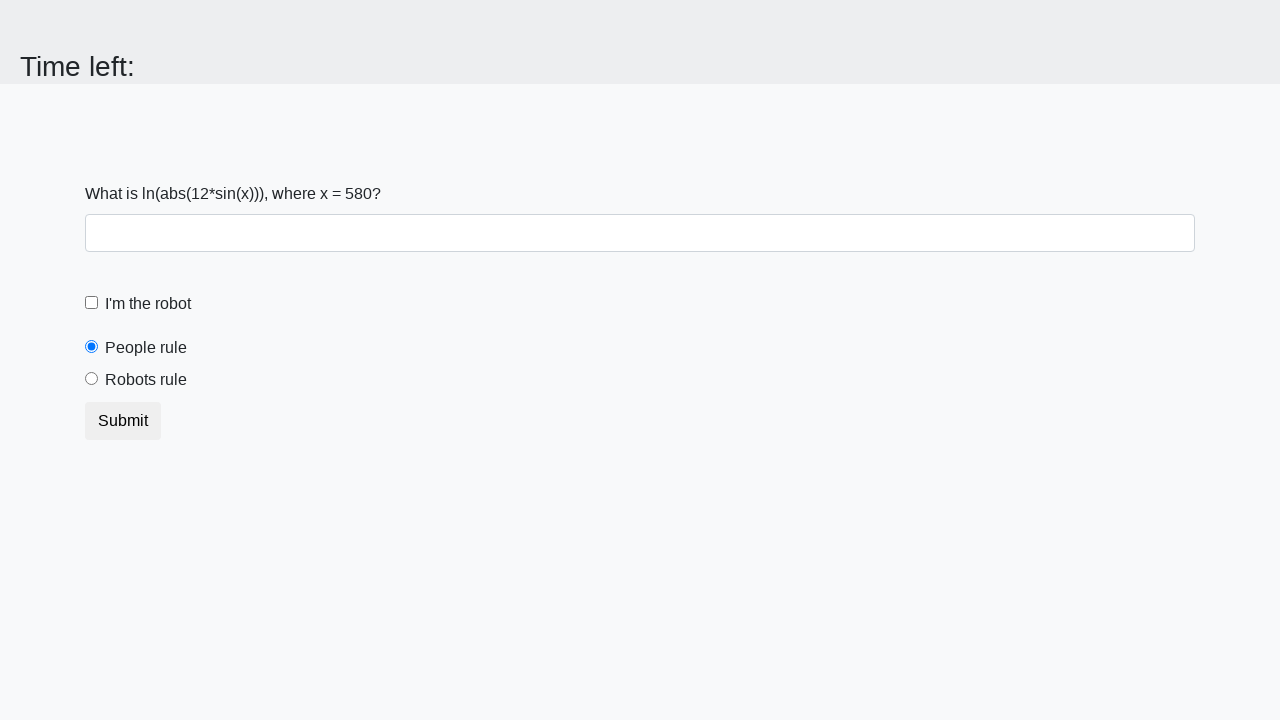

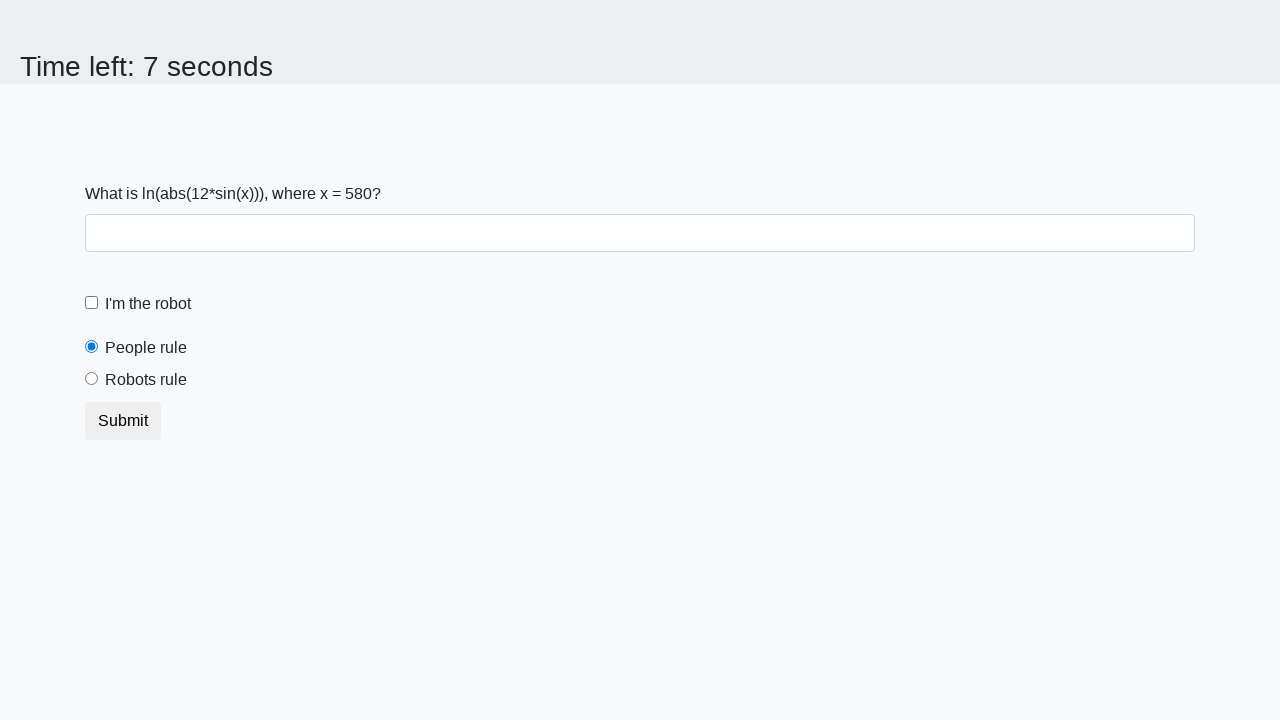